Tests add to basket functionality by clicking the add button on each product card and verifying the basket count increments

Starting URL: https://sweetshop.netlify.app/

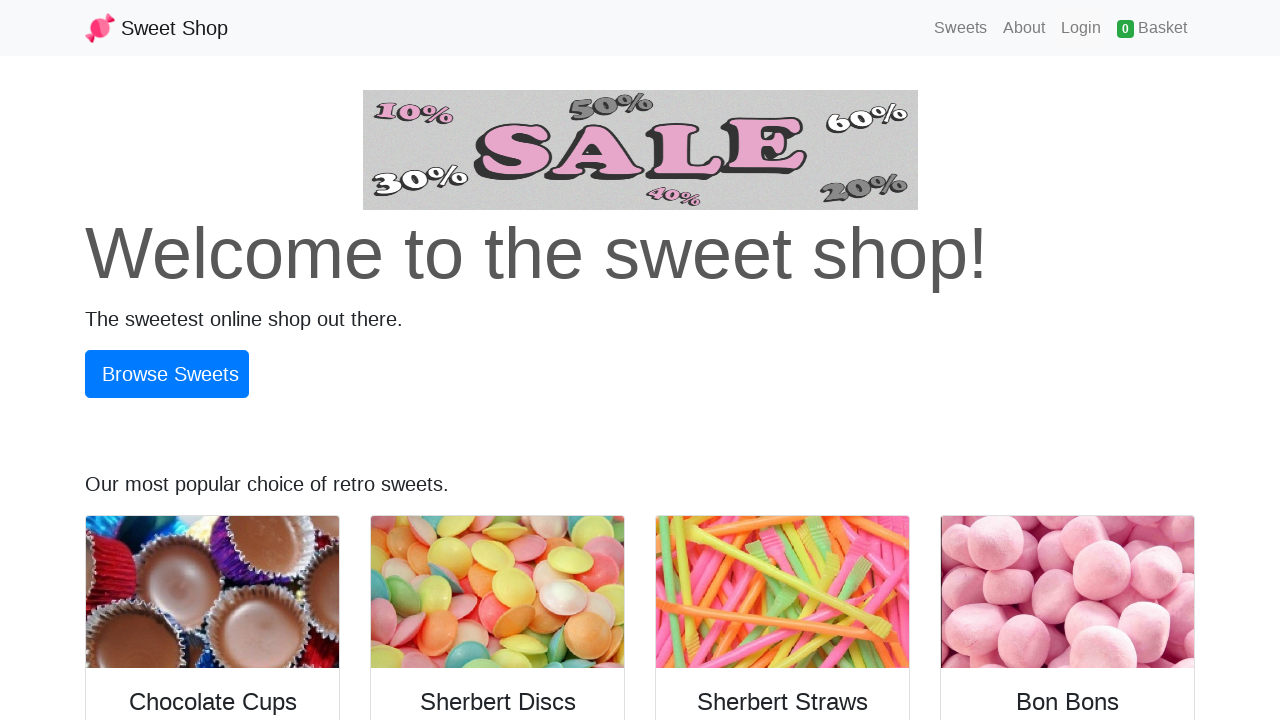

Waited for product cards to load
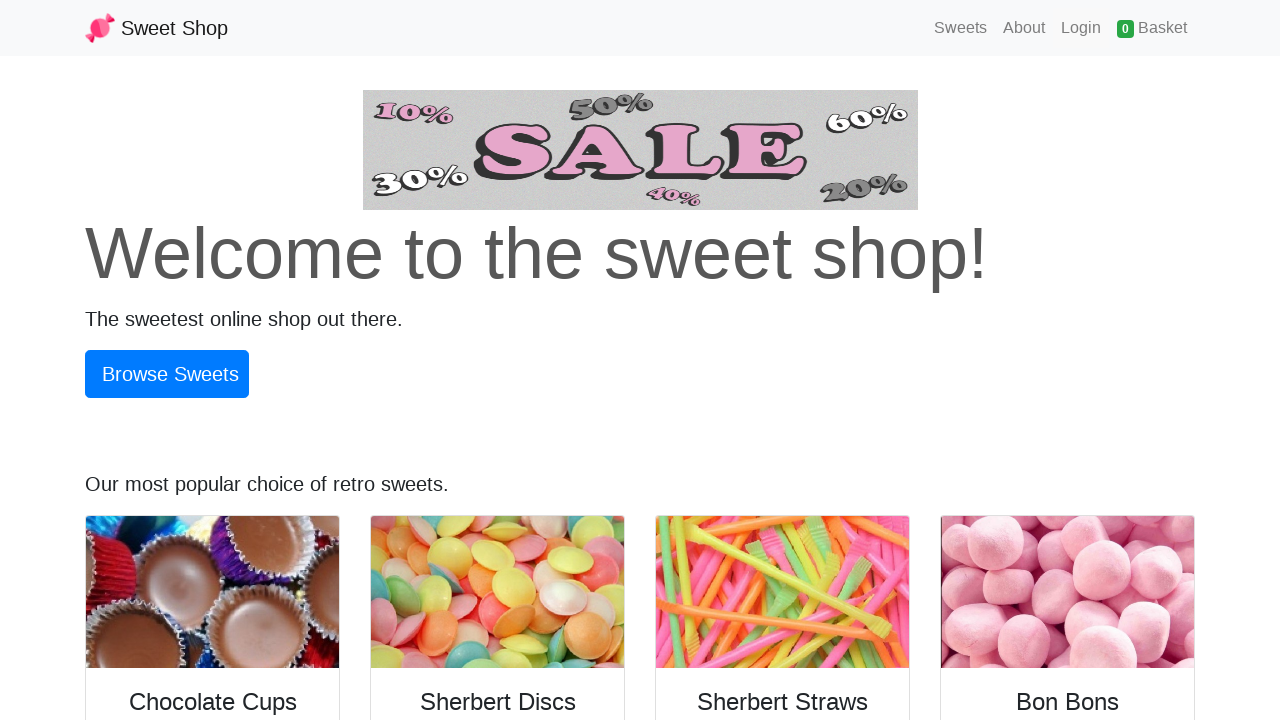

Located product cards container
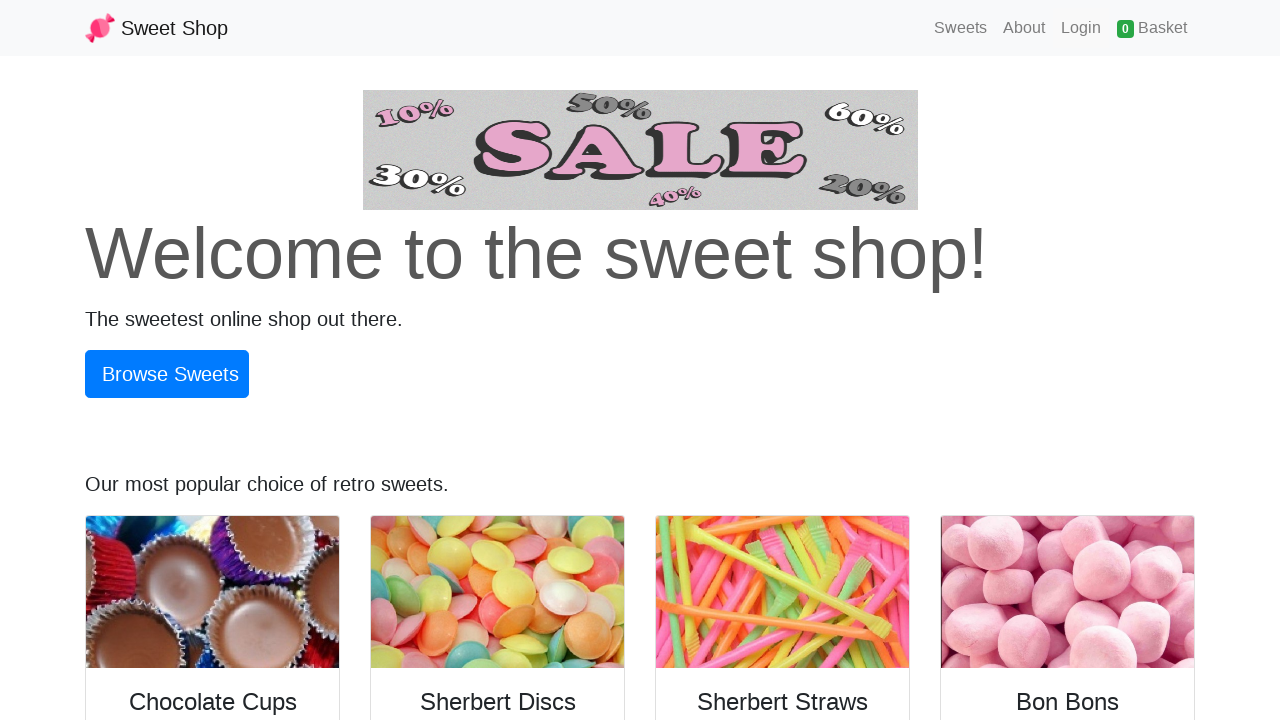

Found 4 product cards
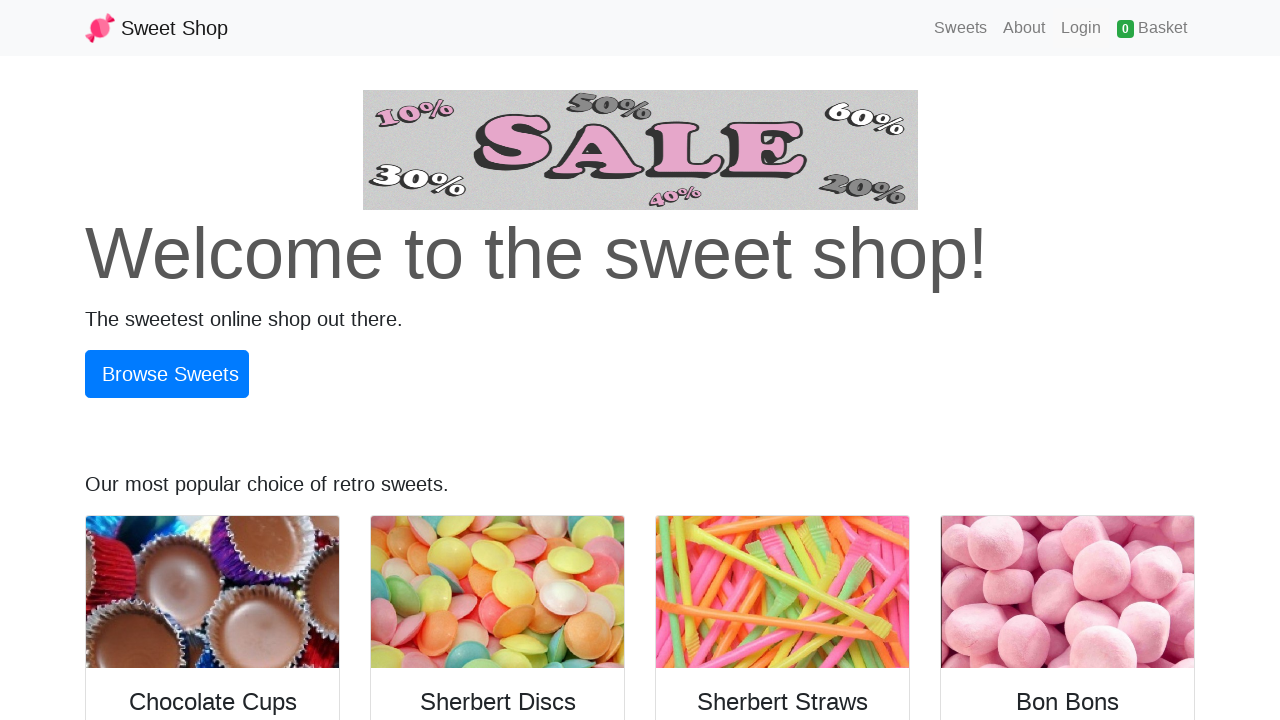

Clicked add to basket button on product card 1 at (212, 544) on .cards >> nth=0 >> a.btn-success
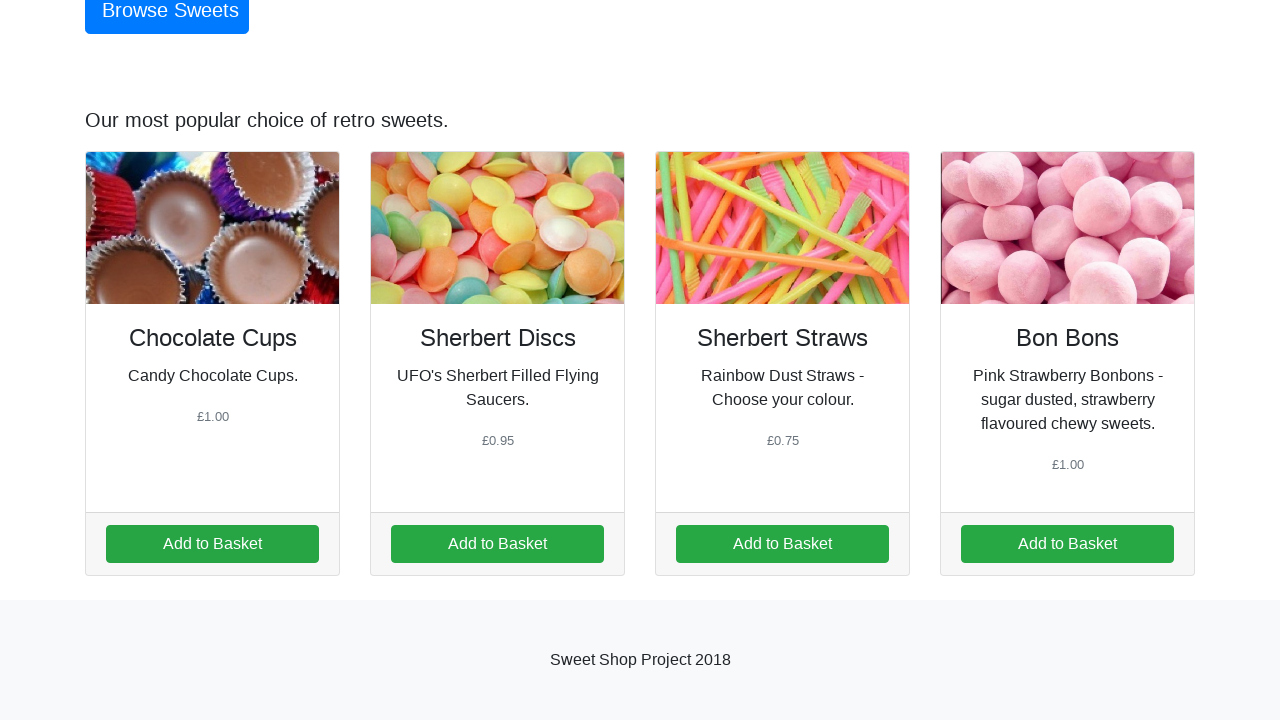

Verified basket badge updated for product 1
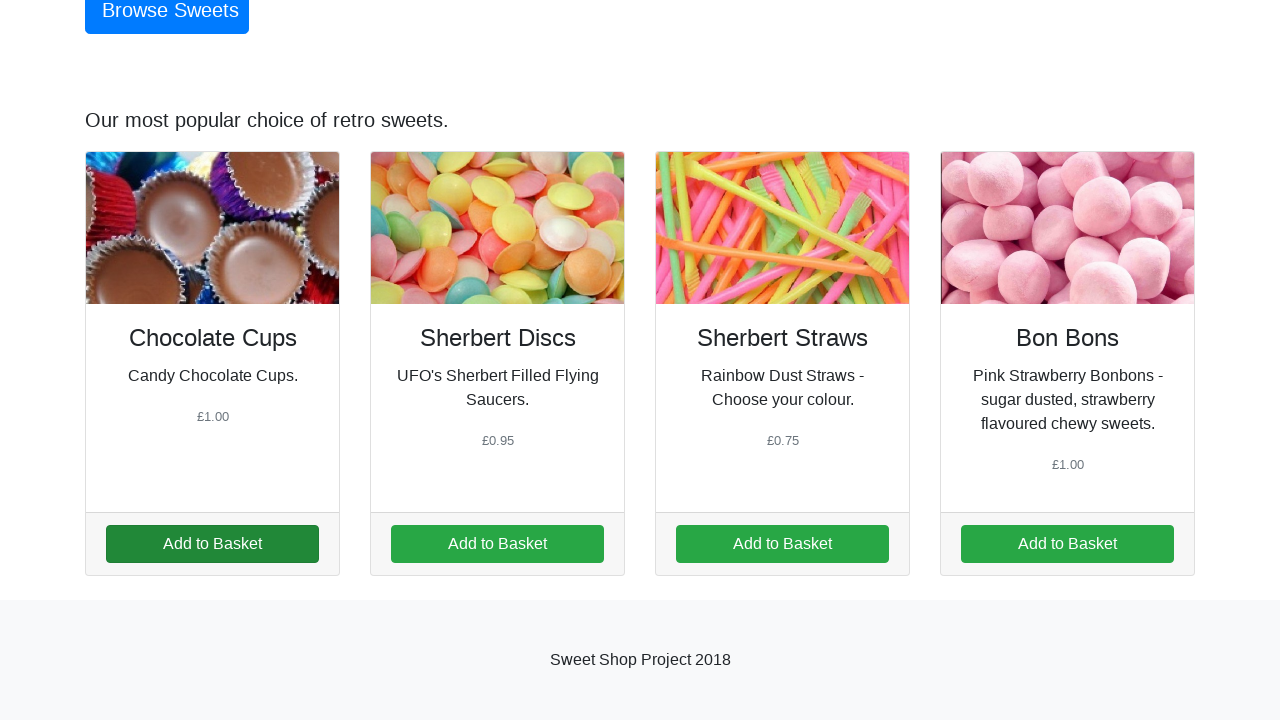

Clicked add to basket button on product card 2 at (498, 544) on .cards >> nth=1 >> a.btn-success
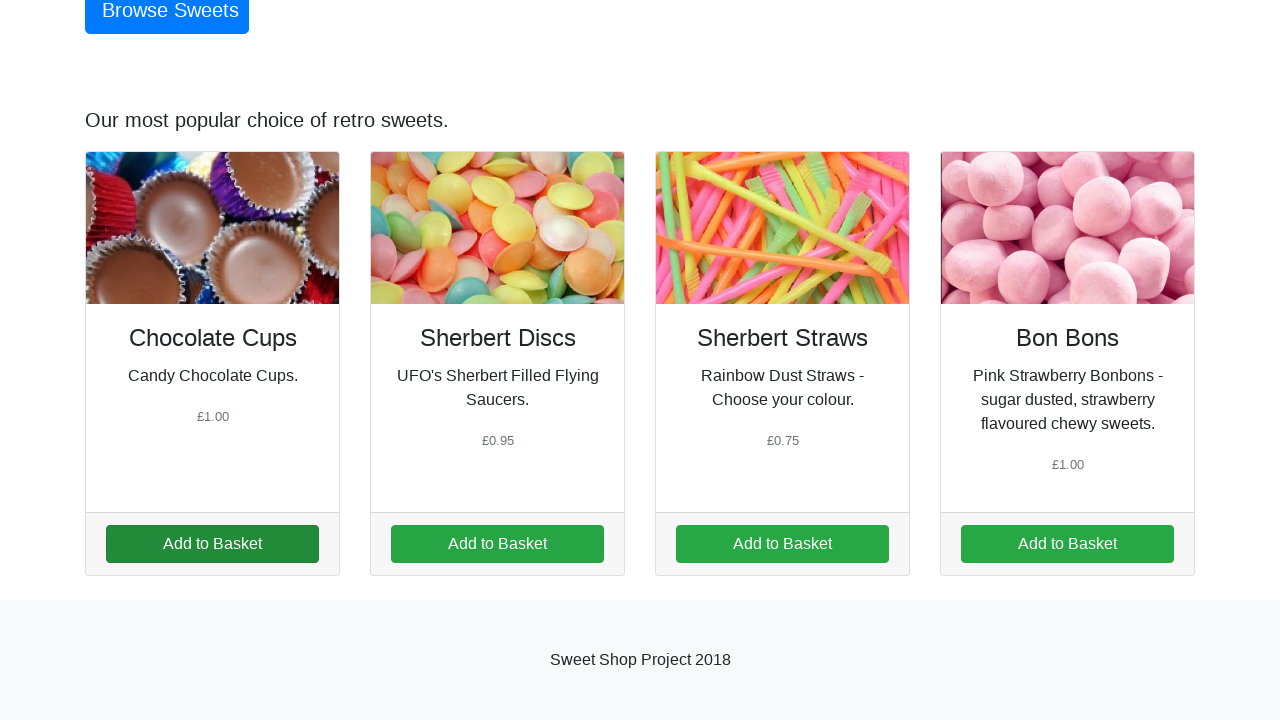

Verified basket badge updated for product 2
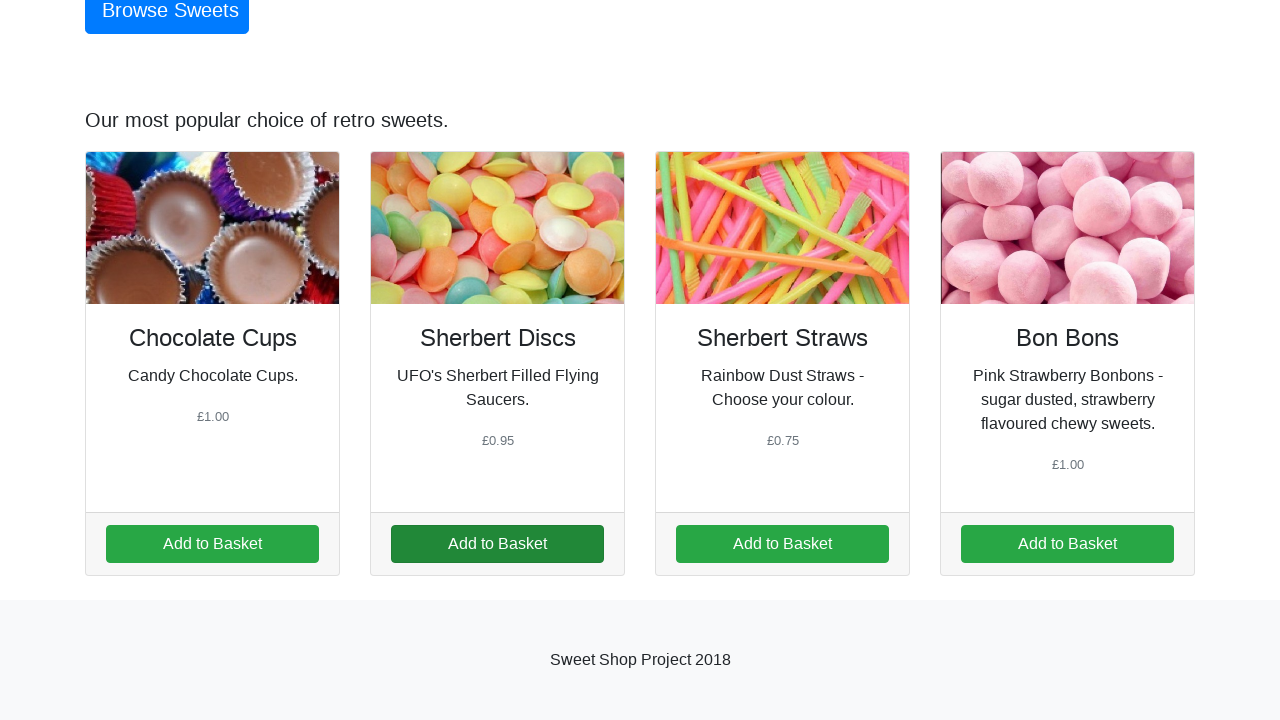

Clicked add to basket button on product card 3 at (782, 544) on .cards >> nth=2 >> a.btn-success
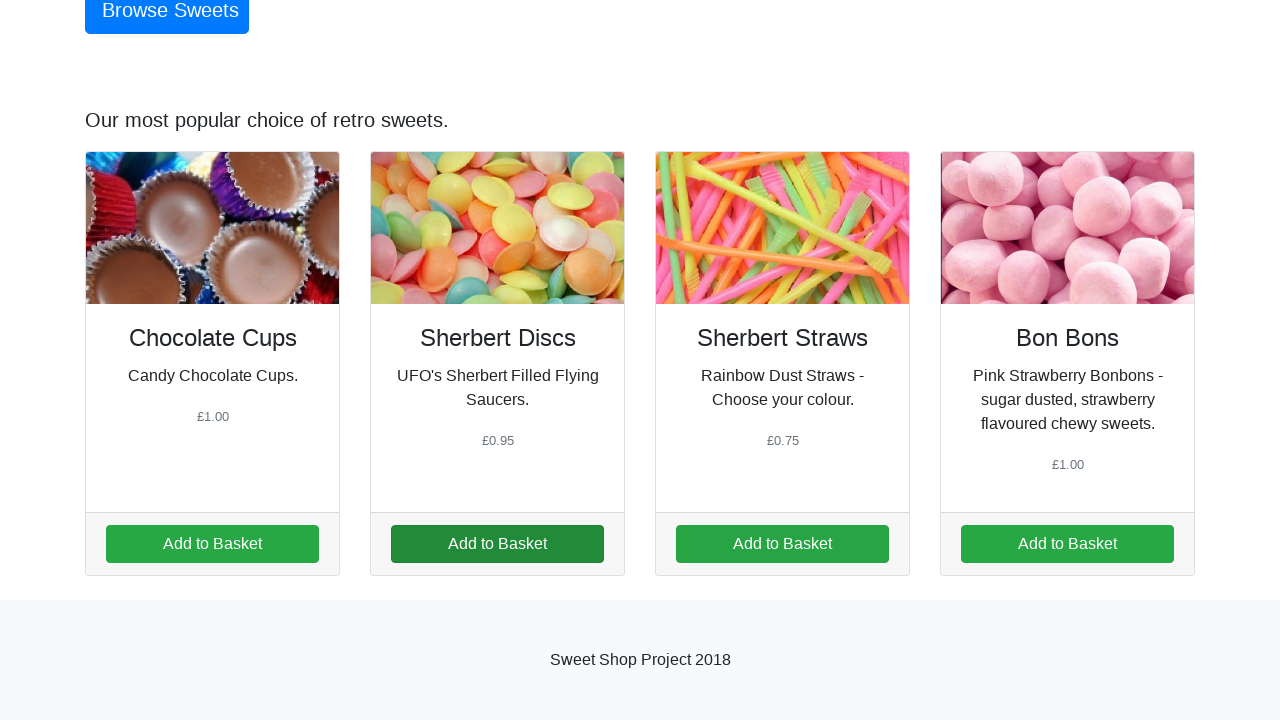

Verified basket badge updated for product 3
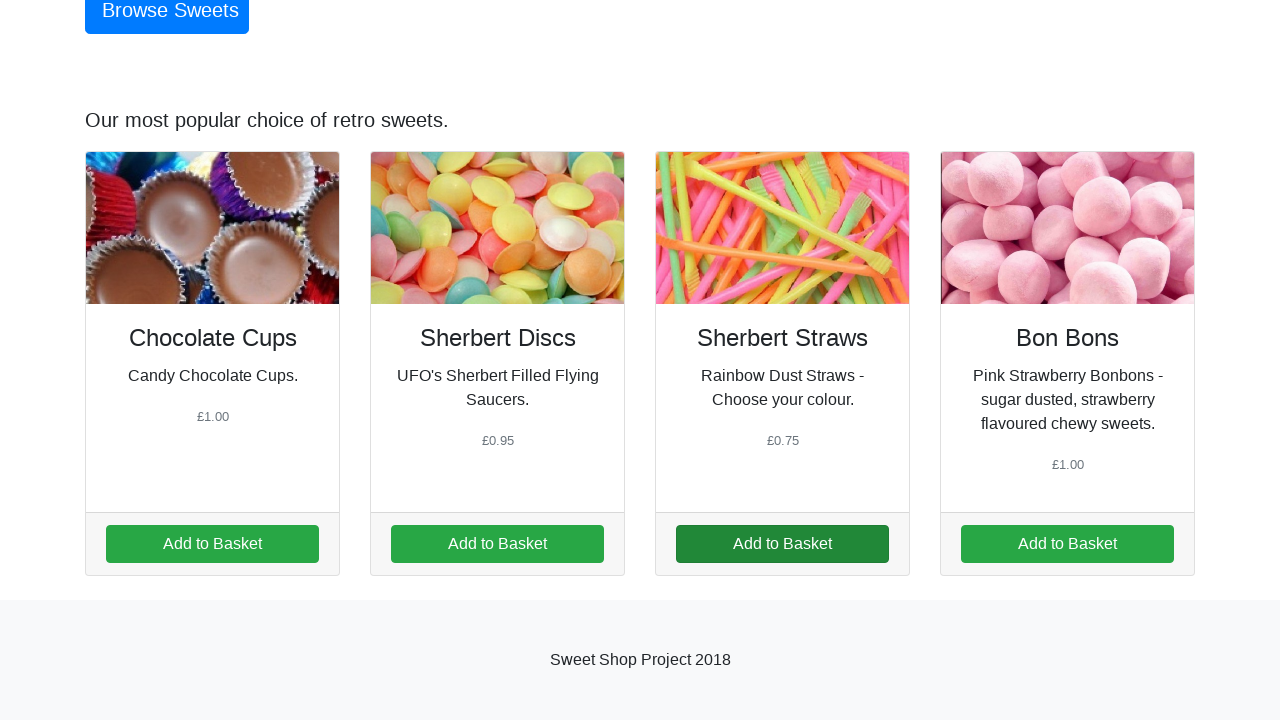

Clicked add to basket button on product card 4 at (1068, 544) on .cards >> nth=3 >> a.btn-success
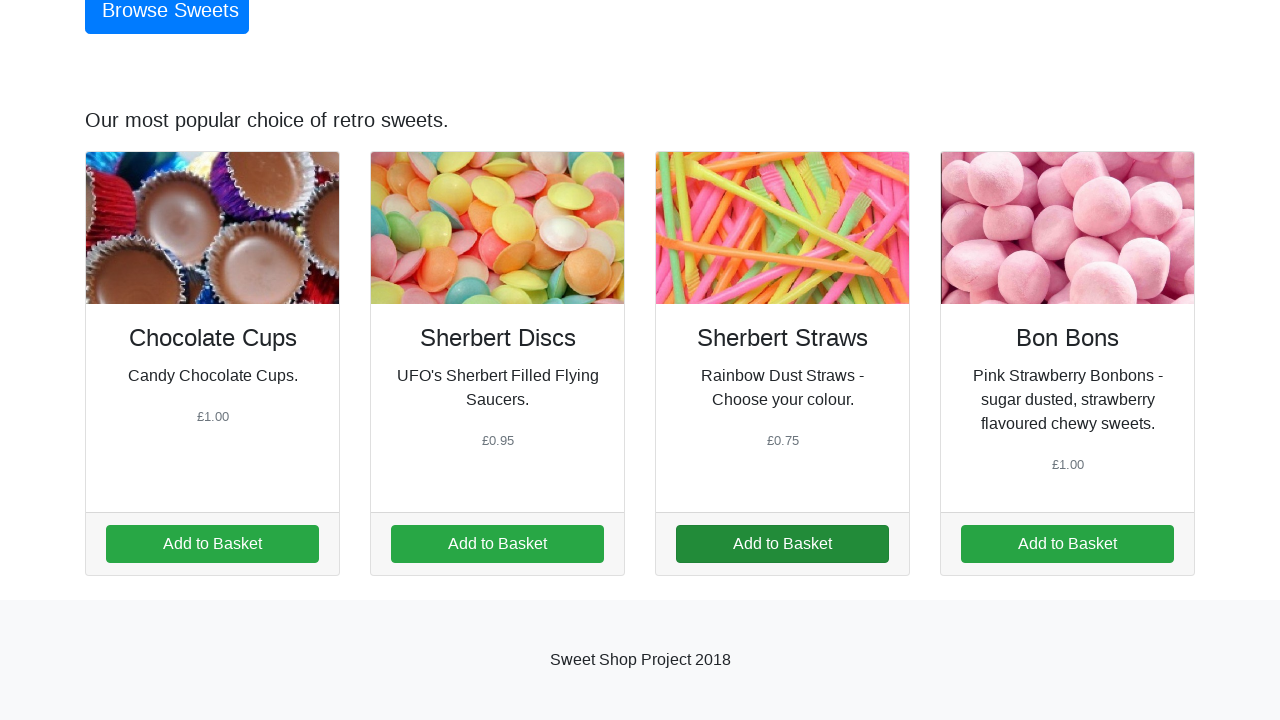

Verified basket badge updated for product 4
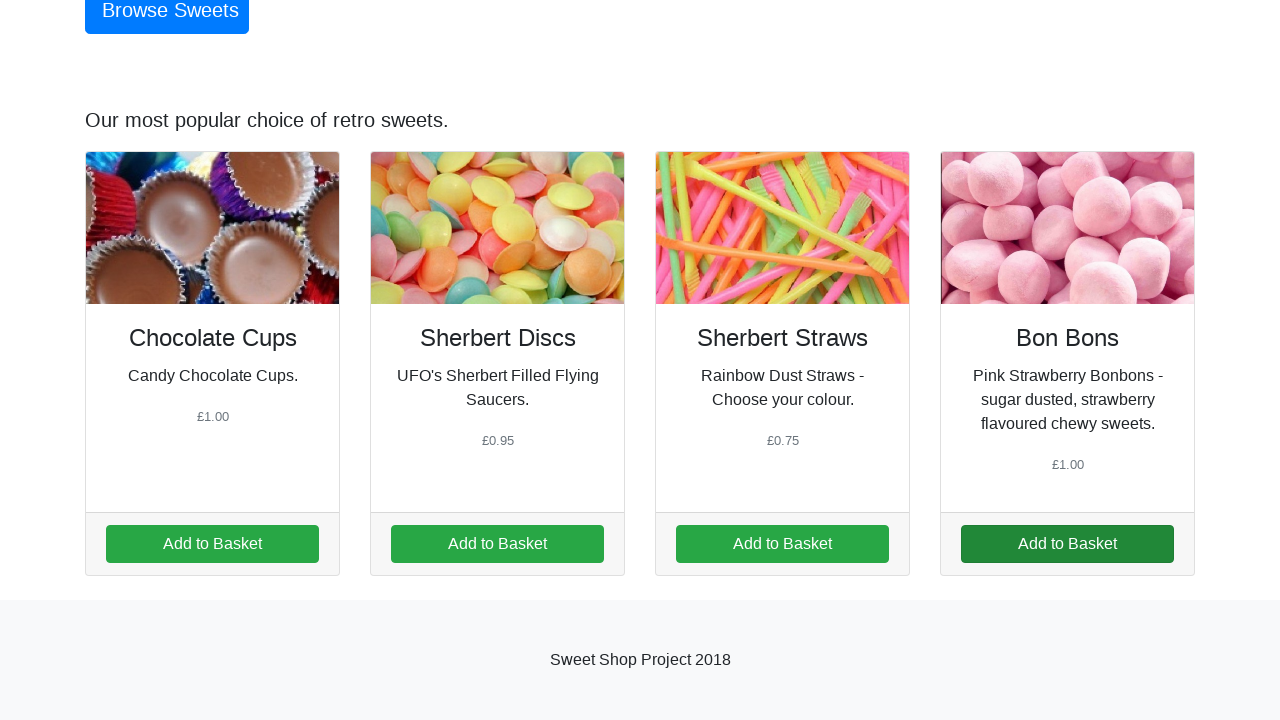

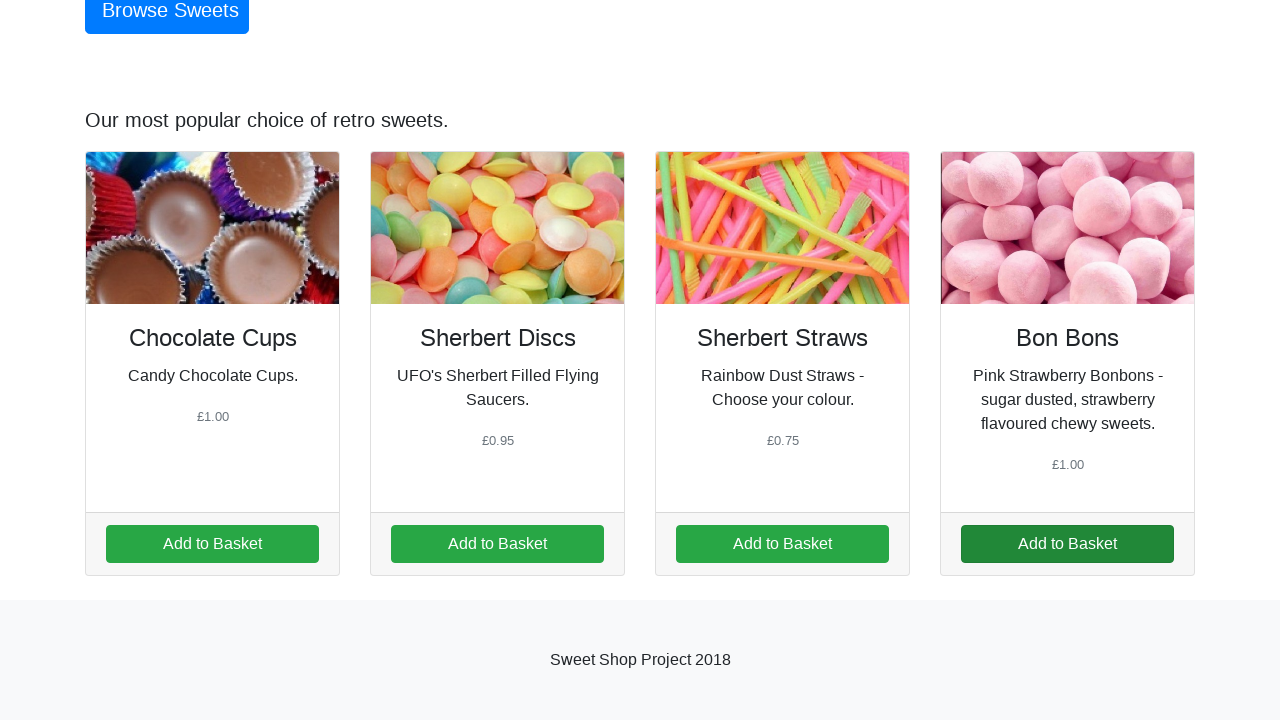